Tests checkbox functionality by verifying initial unchecked state, clicking to check it, and verifying the logo image becomes visible

Starting URL: https://seleniumbase.io/demo_page

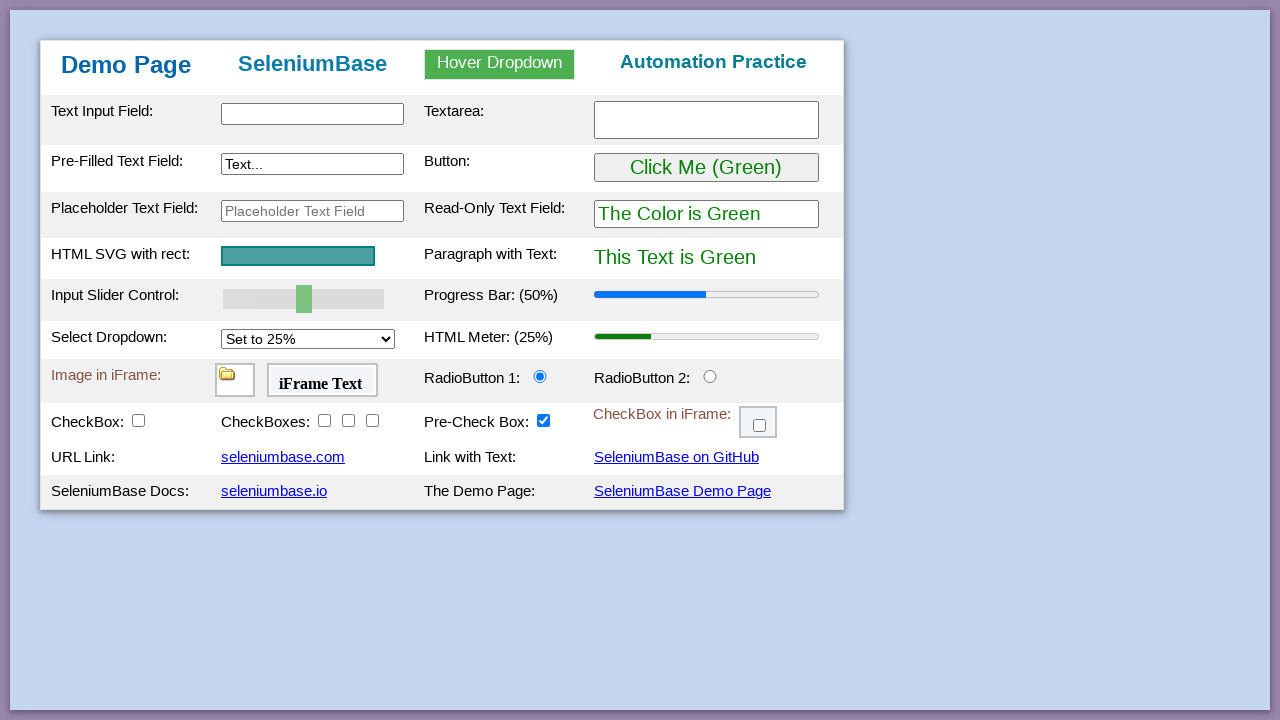

Navigated to https://seleniumbase.io/demo_page
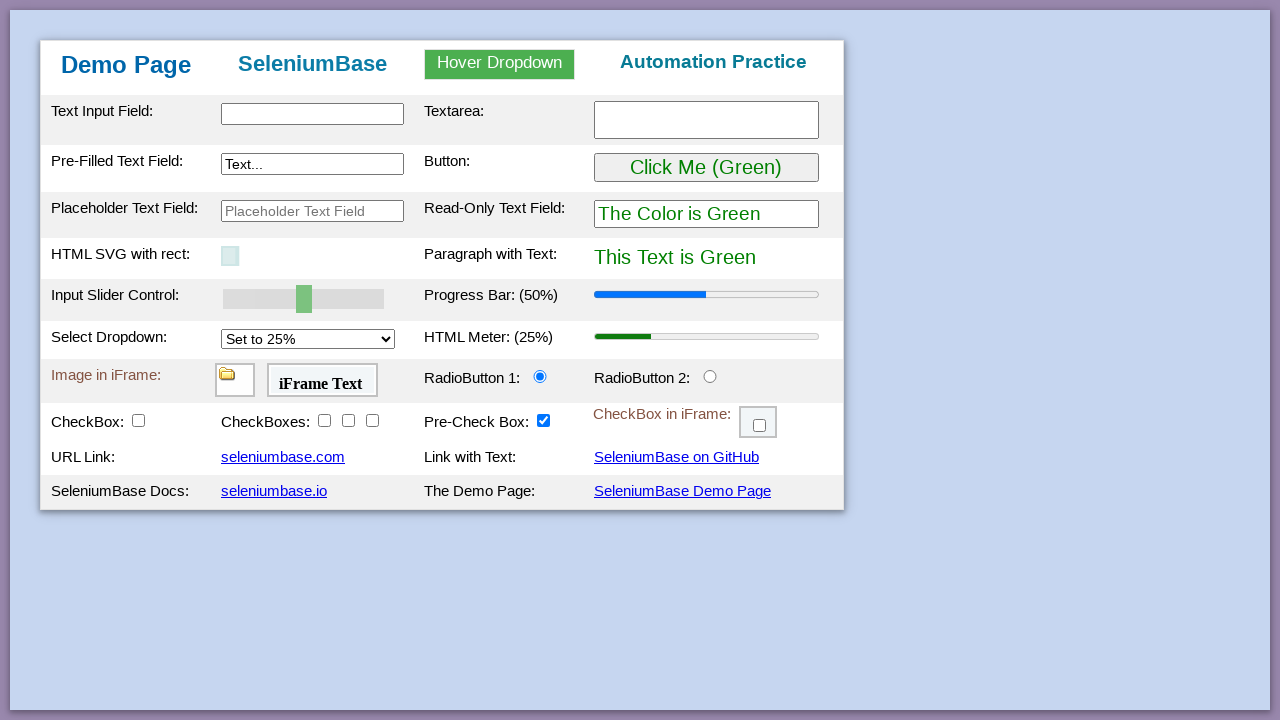

Verified checkbox #checkbox1 is initially unchecked
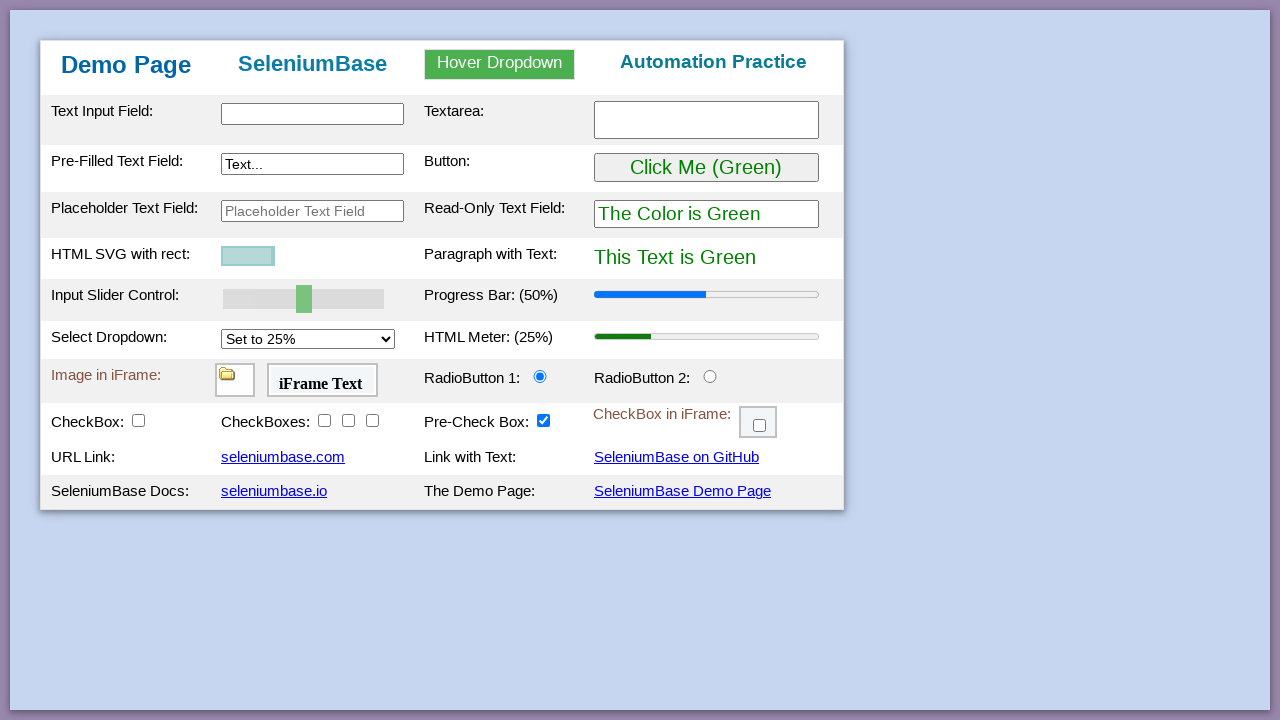

Verified logo image is initially not visible
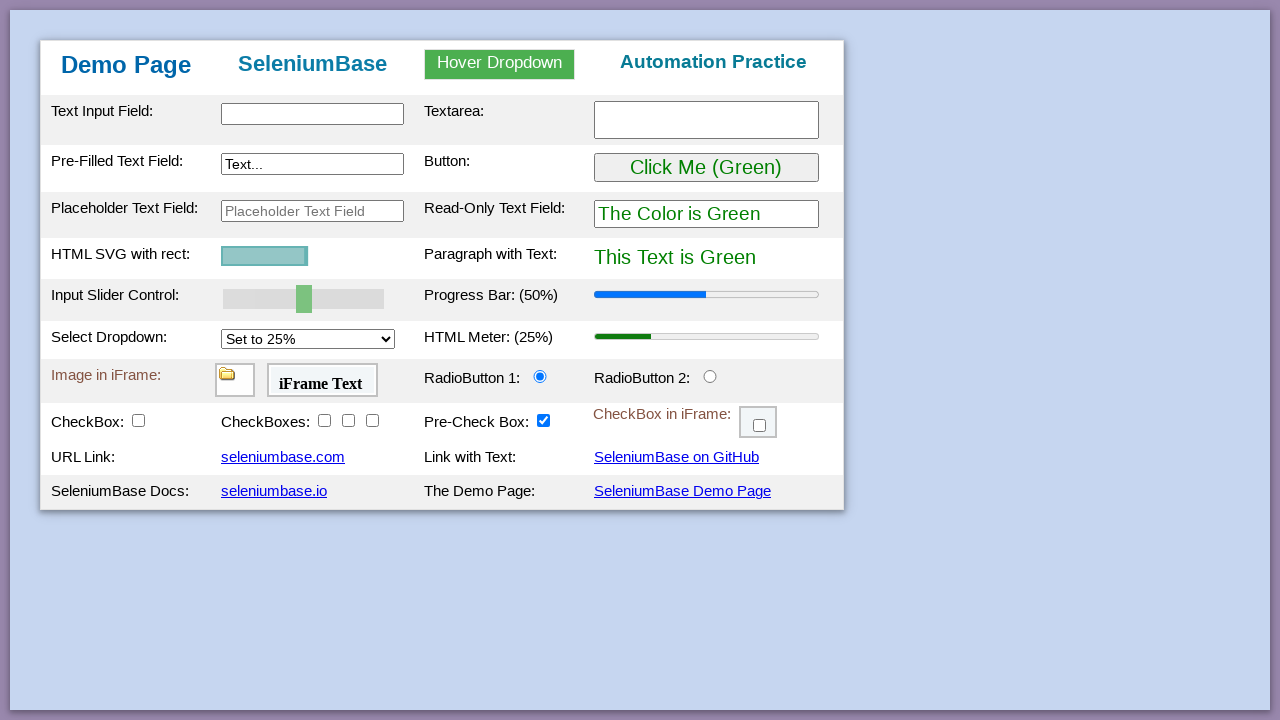

Clicked checkbox #checkbox1 to check it at (138, 420) on #checkbox1
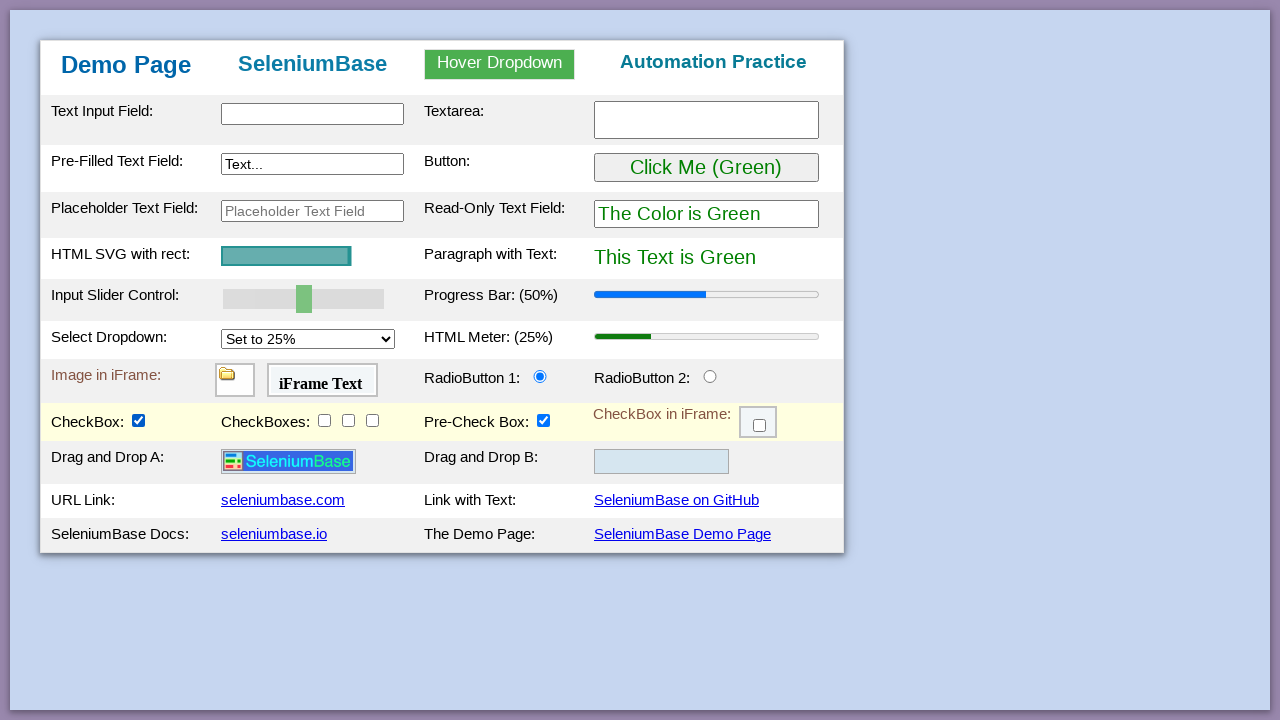

Verified checkbox #checkbox1 is now checked
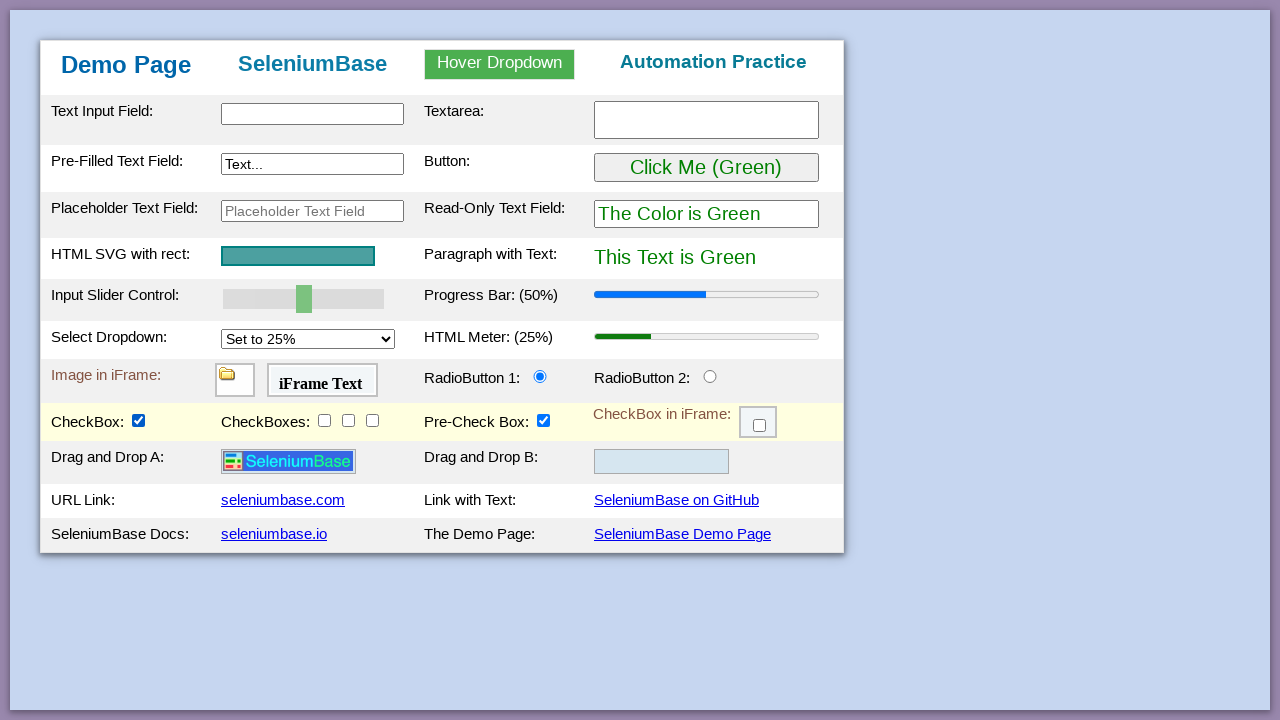

Verified logo image is now visible after checking checkbox
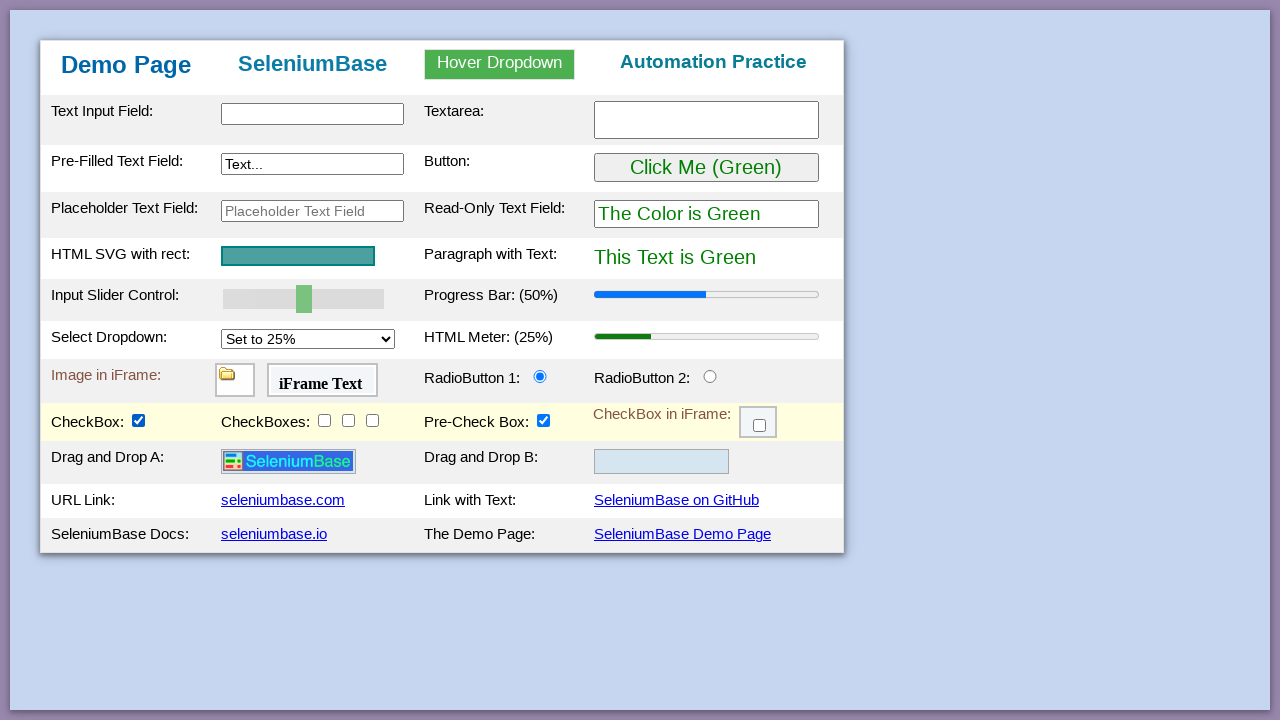

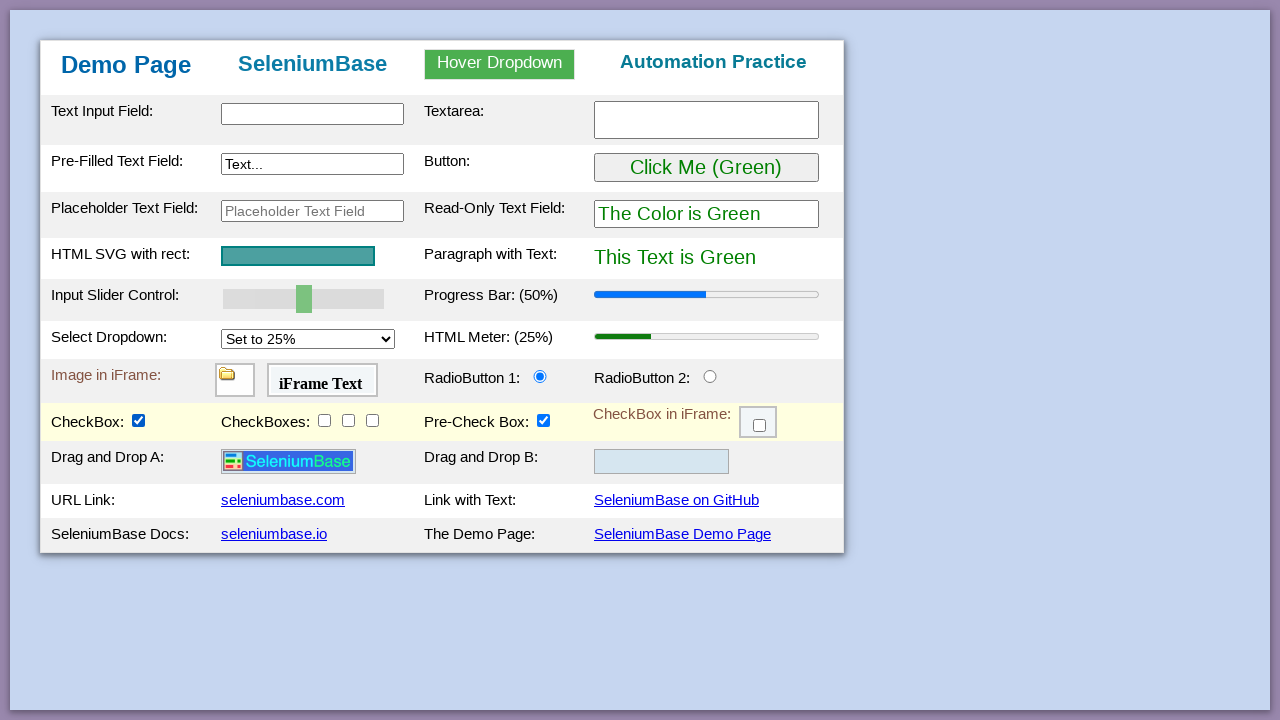